Tests navigation on Nykaa website by hovering over the brands menu and clicking on the L'Oreal Paris link to navigate to that brand's page.

Starting URL: https://www.nykaa.com/

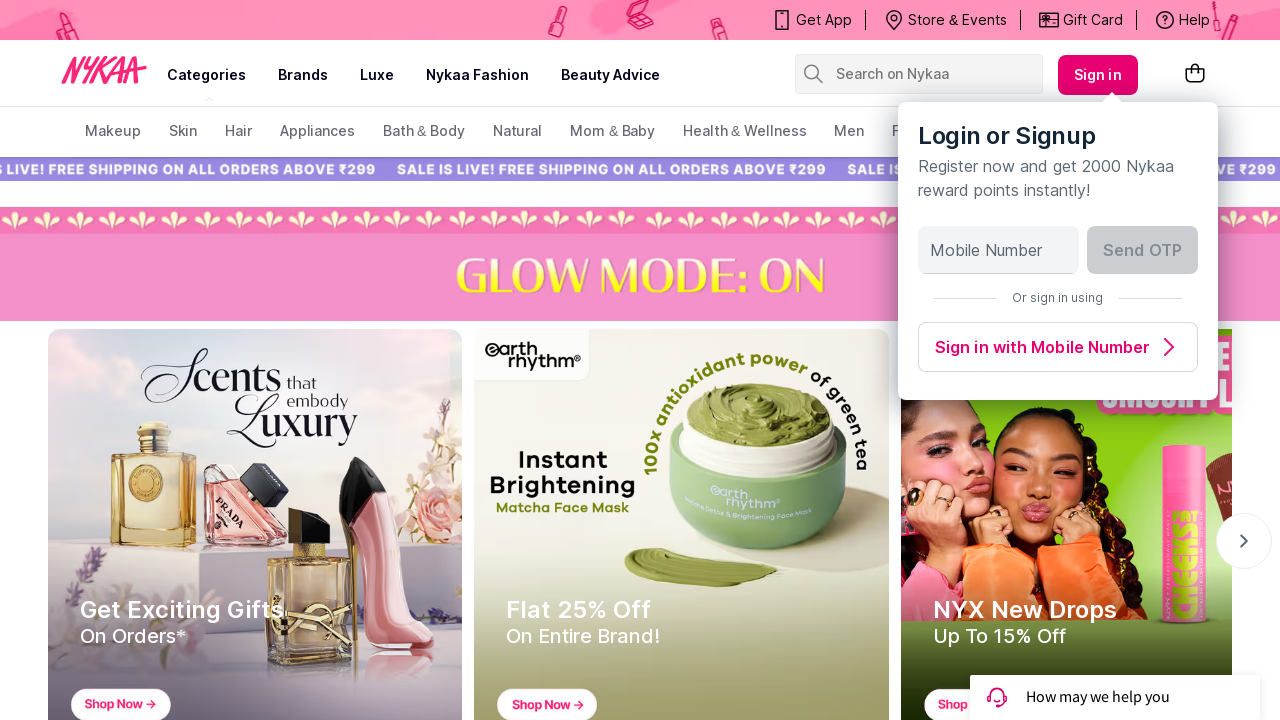

Hovered over the 'brands' menu item to reveal dropdown at (303, 75) on xpath=//a[text()='brands']
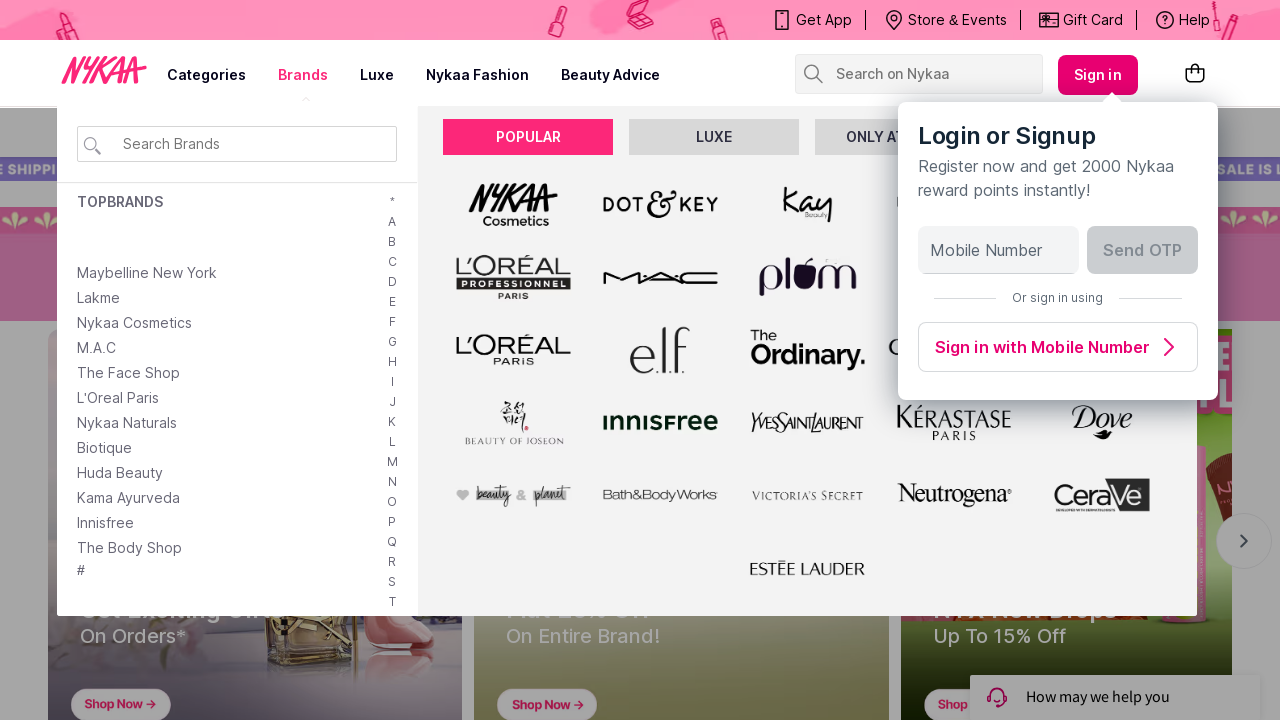

Clicked on L'Oreal Paris link from the brands dropdown menu at (118, 398) on //a[text()="L'Oreal Paris"]
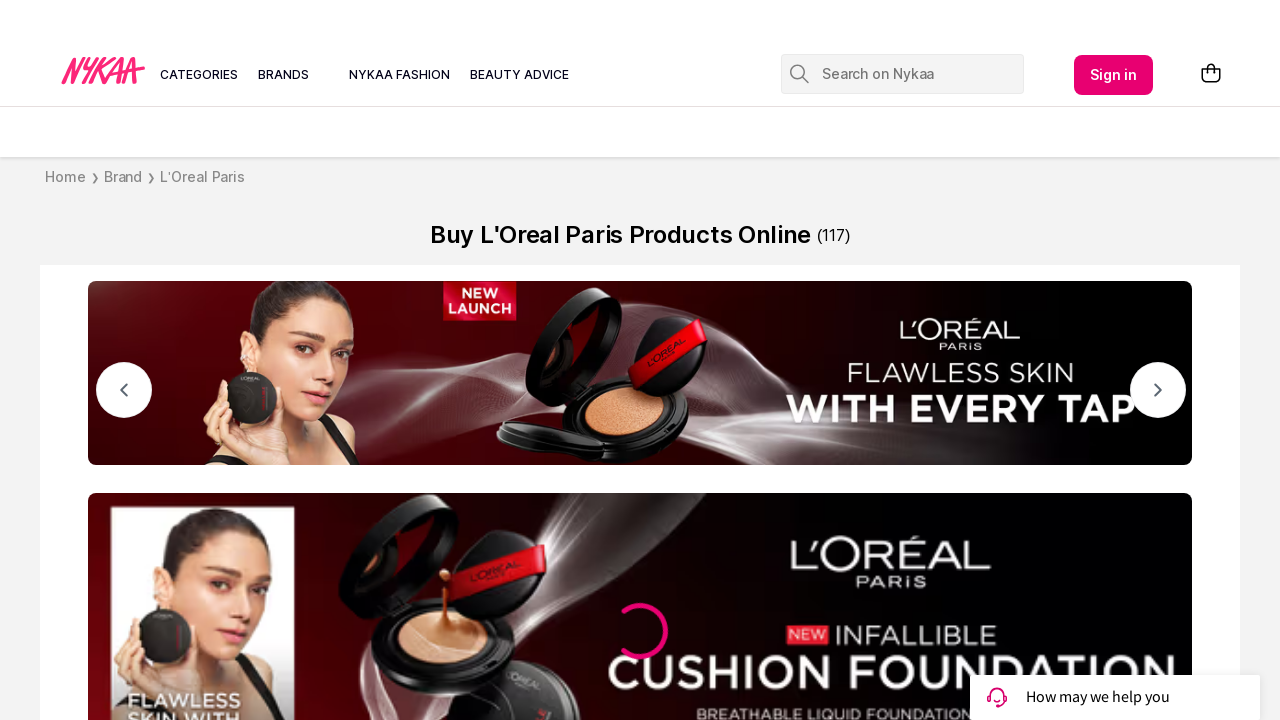

Waited for page to load after navigating to L'Oreal Paris brand page
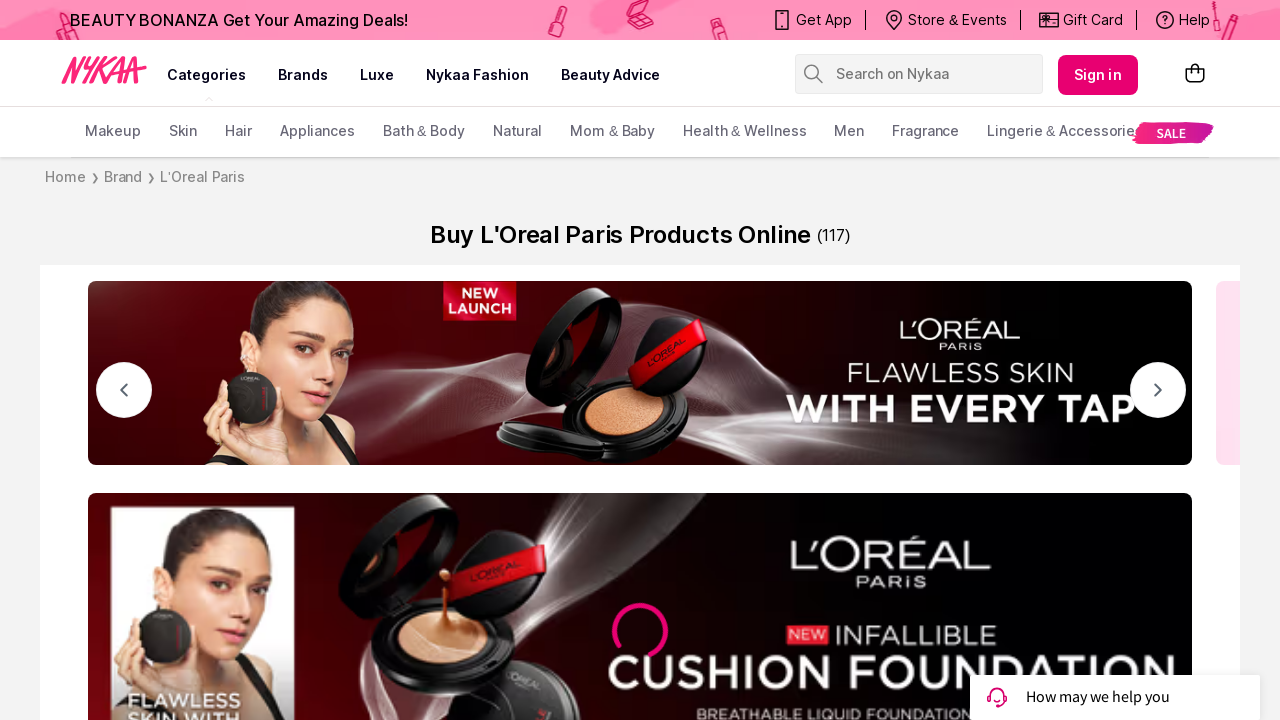

Retrieved page title: 'Buy L'Oréal Paris Products Online At Best Prices With Discounts Upto 30%'
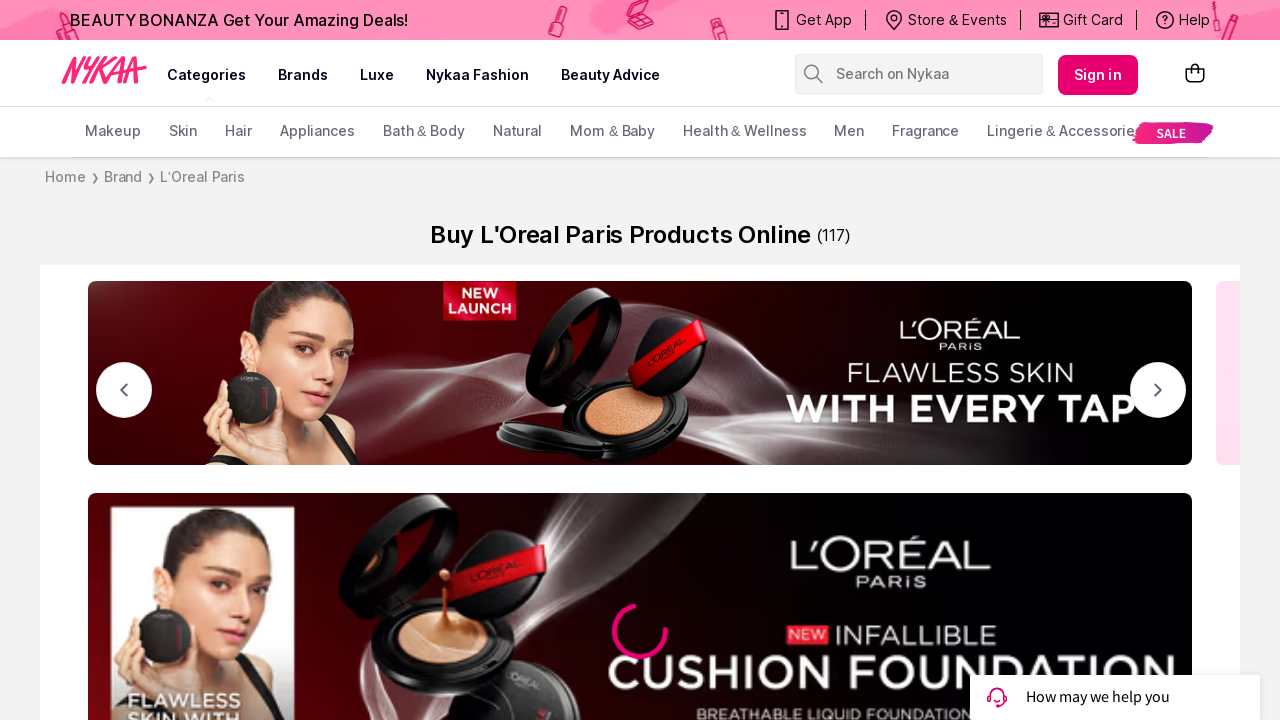

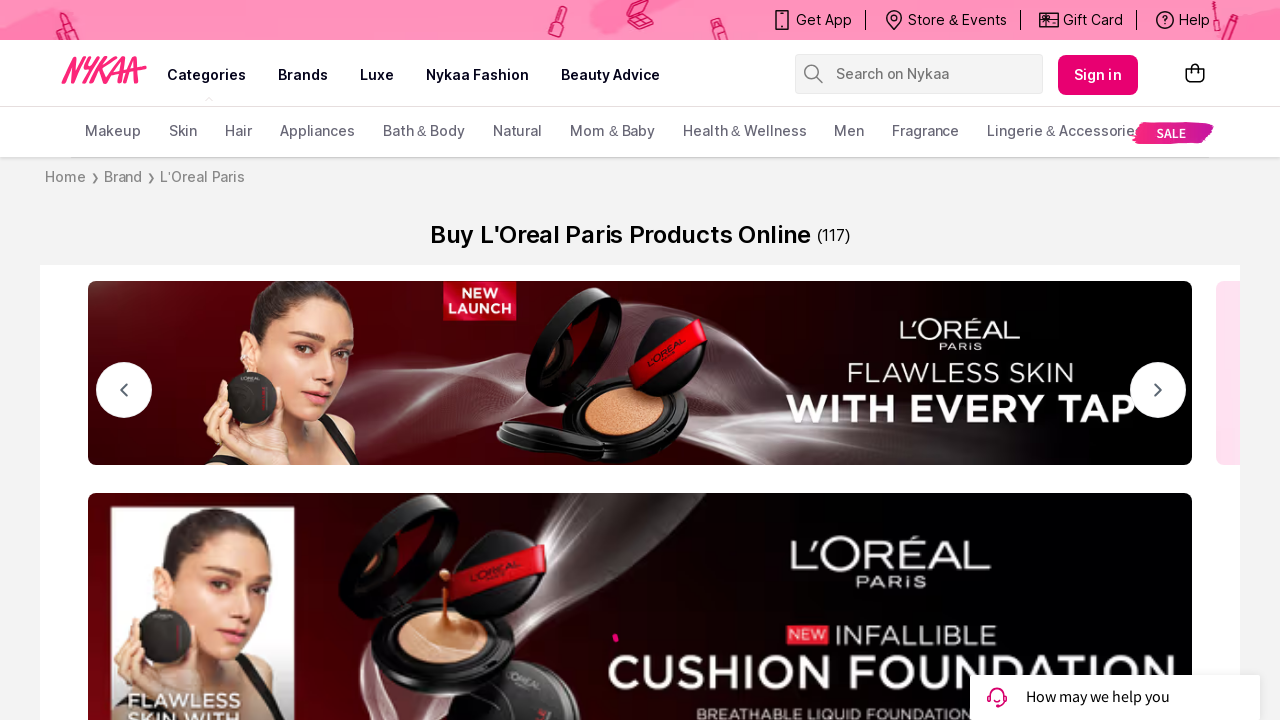